Tests a multi-step navigation flow through Artillery's website, visiting the homepage, then the cloud page, and finally the documentation page.

Starting URL: https://www.artillery.io

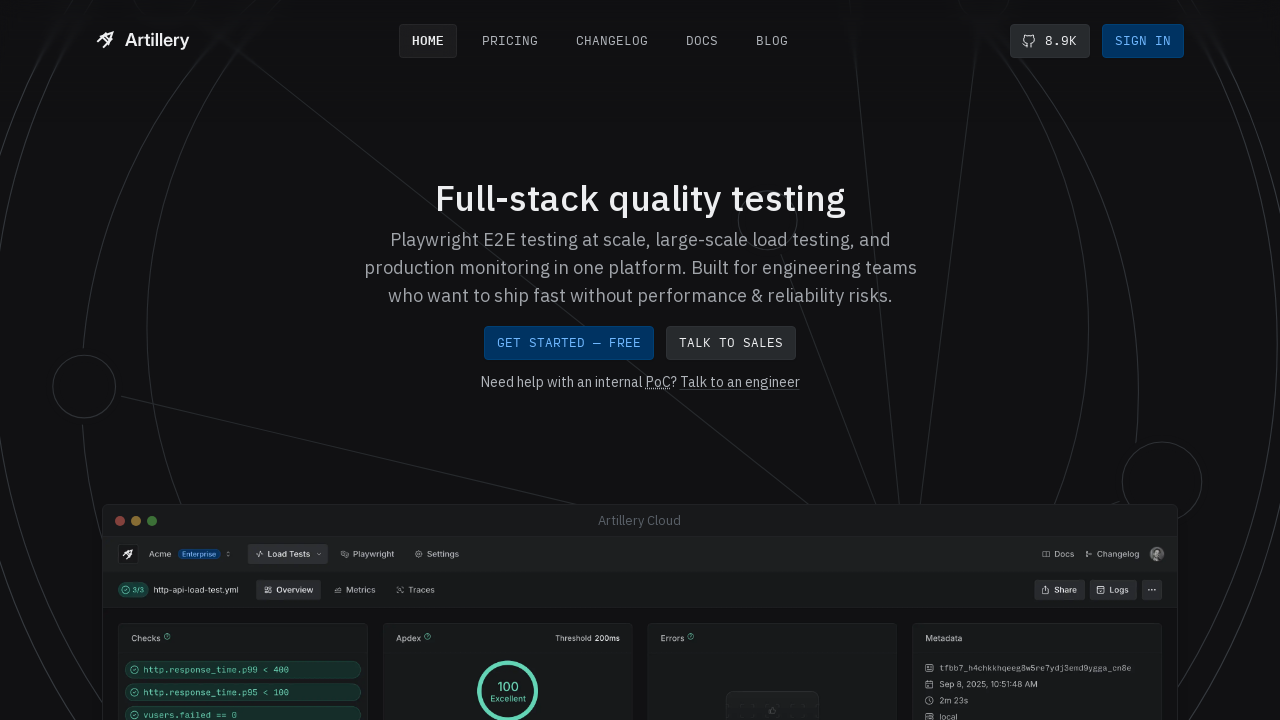

Navigated to Artillery cloud page
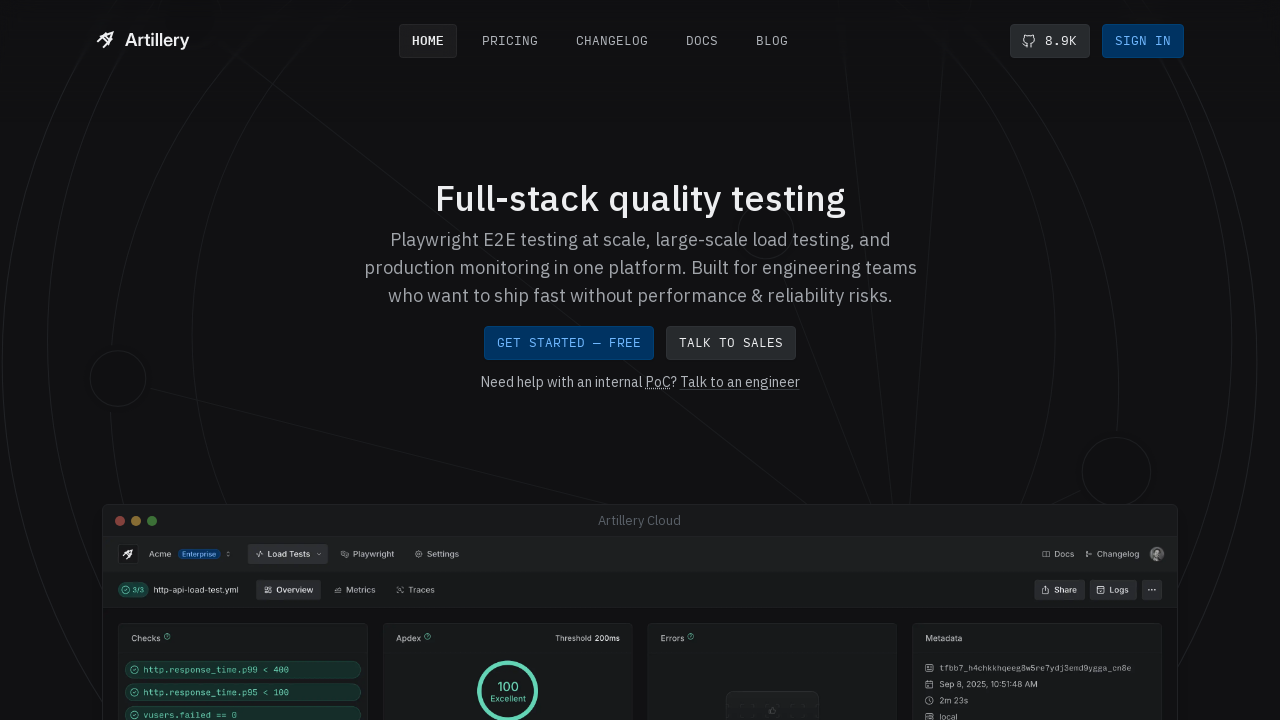

Navigated to Artillery documentation page
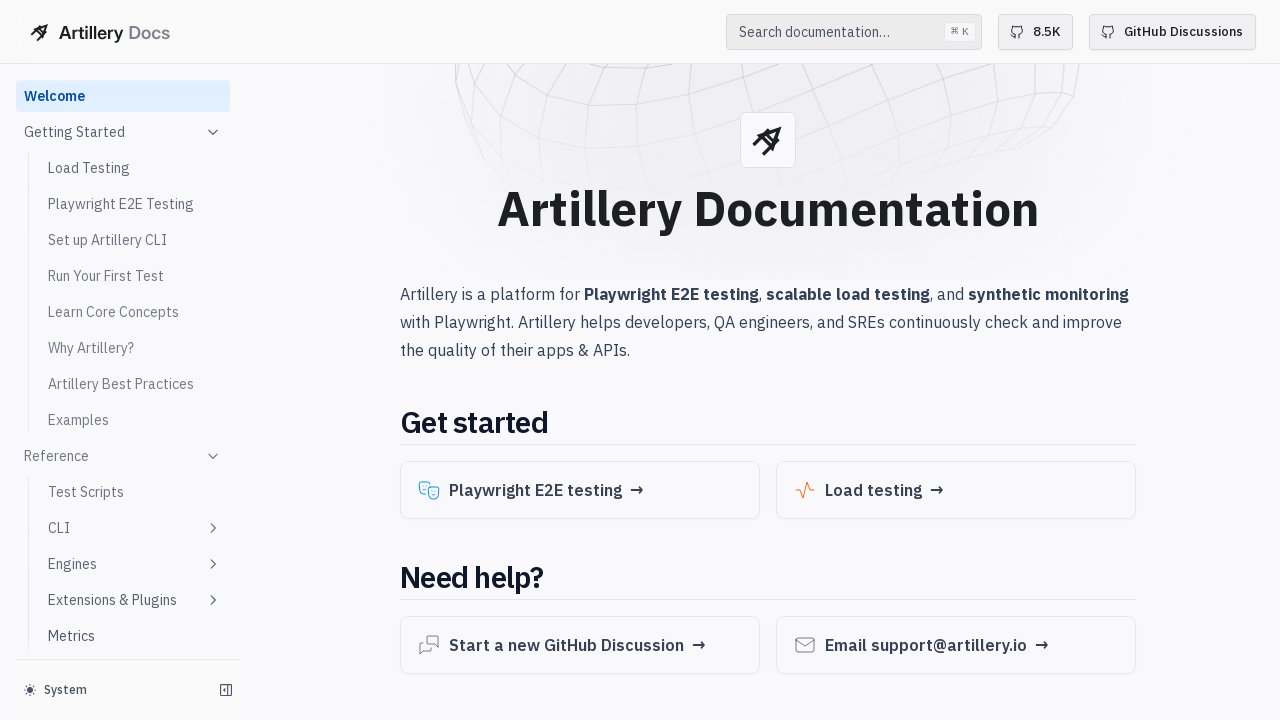

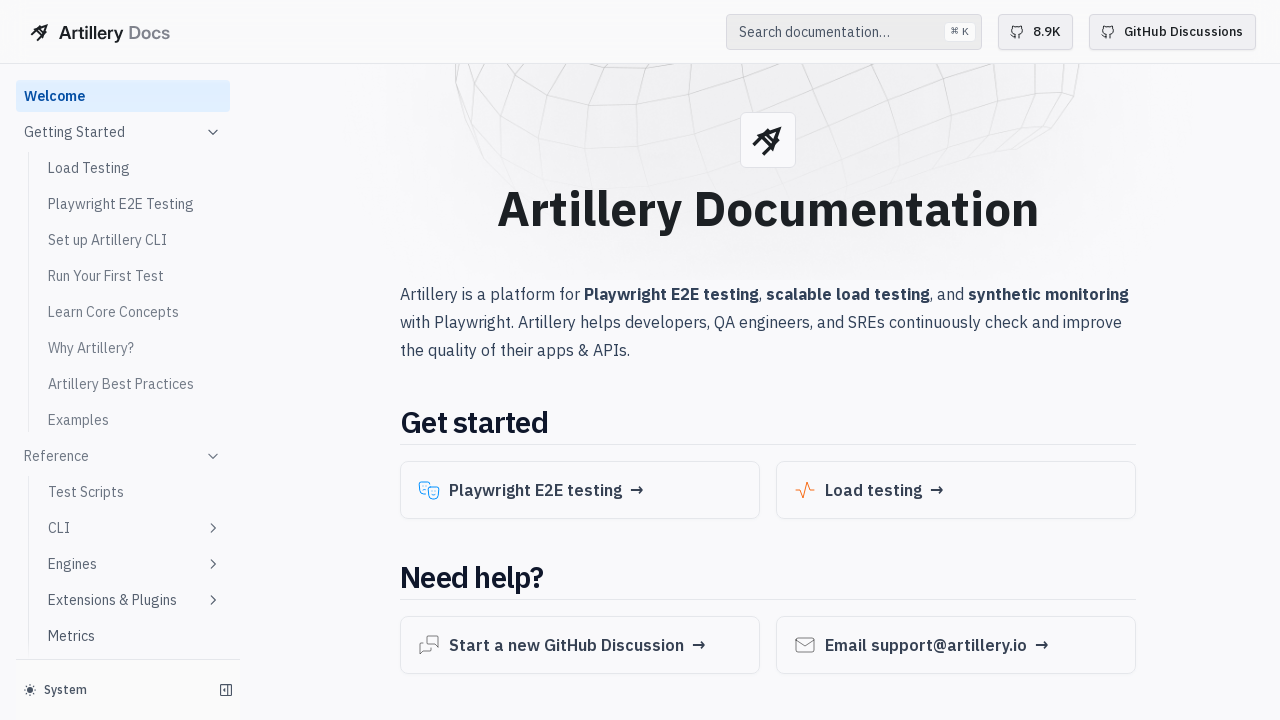